Tests clicking on a "Start a free trial" link using partial link text matching and verifies navigation to the free trial page

Starting URL: https://app.vwo.com

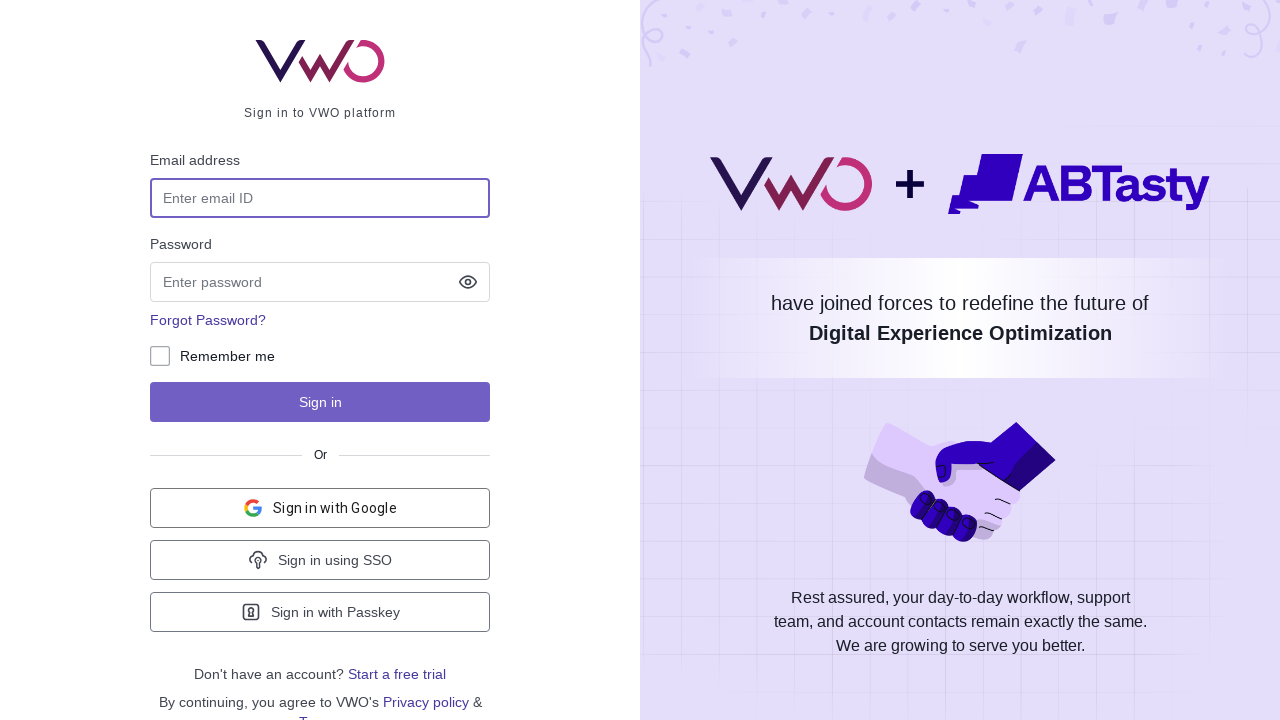

Clicked on 'Start a free trial' link using partial text matching at (397, 674) on a:has-text('Start')
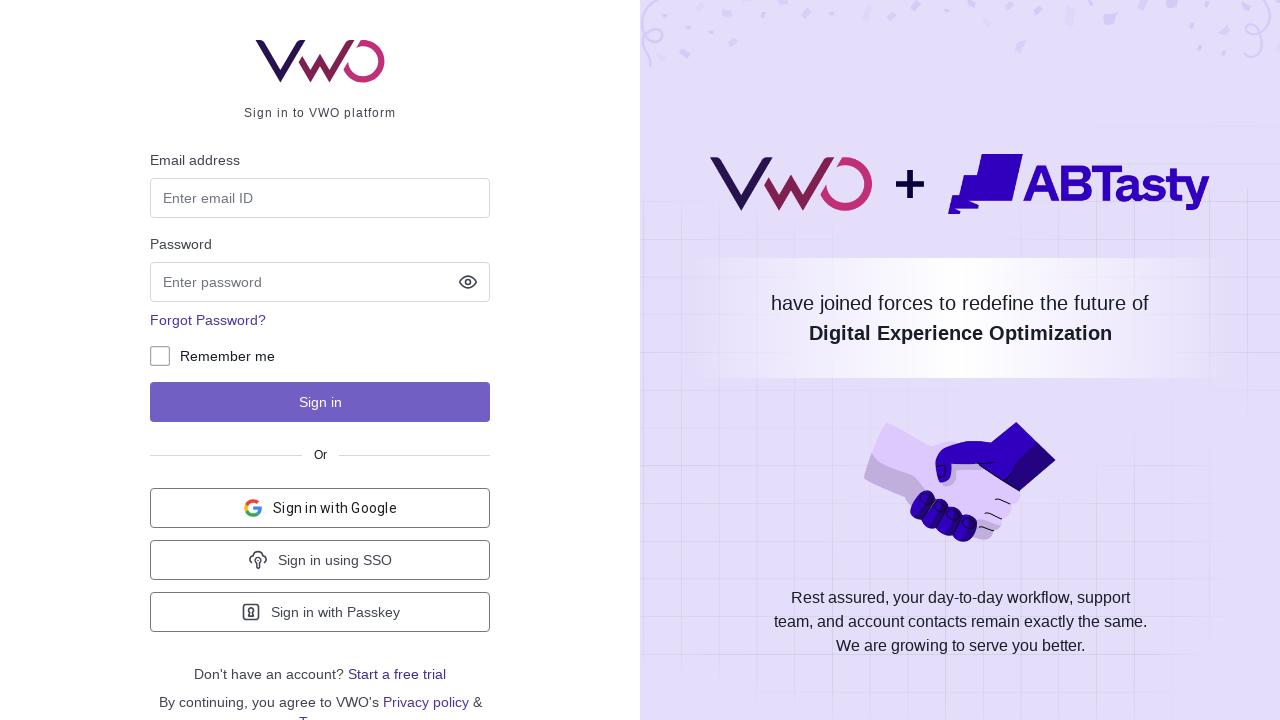

Waited for network idle state after clicking link
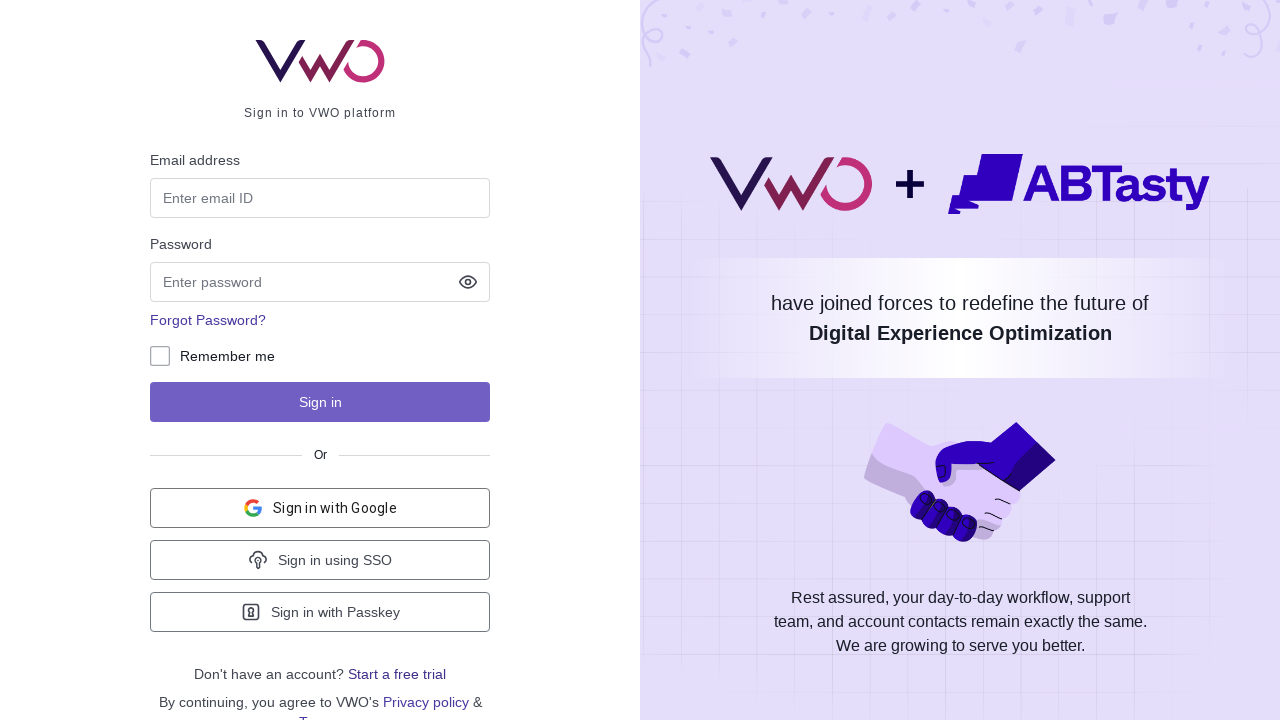

Verified navigation to free trial page at URL: https://app.vwo.com/#/login
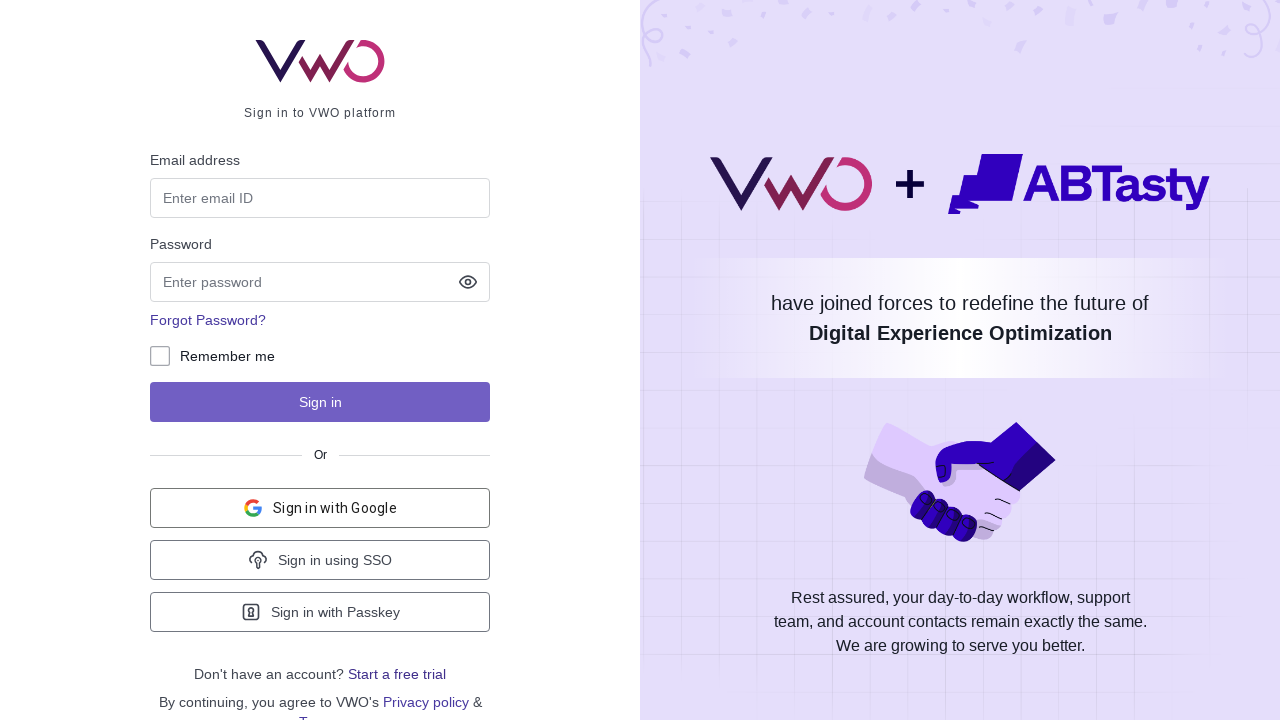

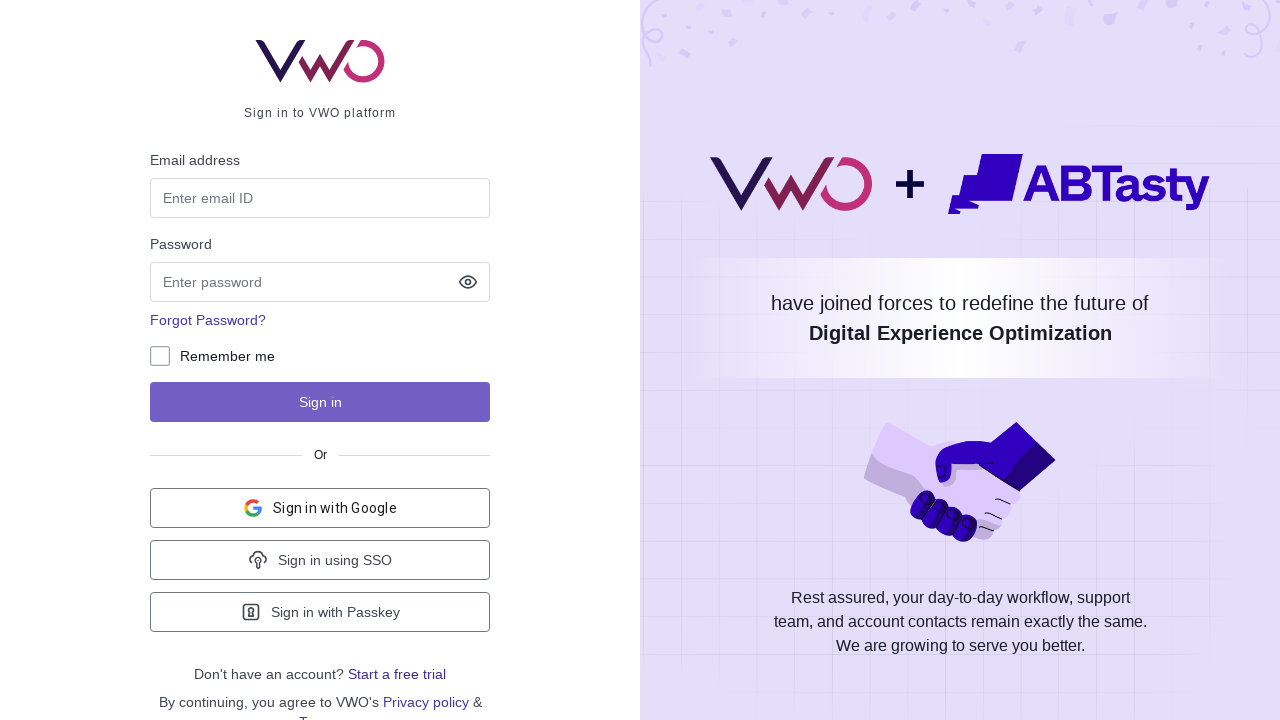